Tests double-click functionality on a button

Starting URL: https://demoqa.com/

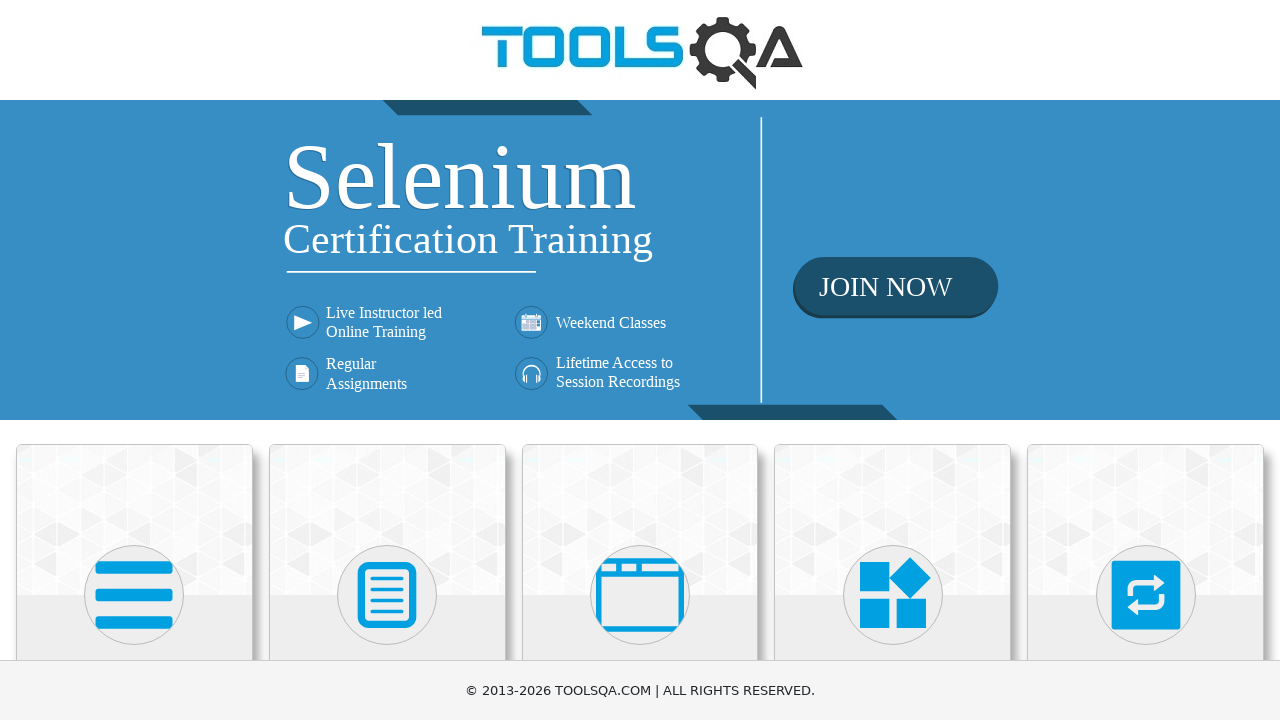

Clicked on Elements section at (134, 360) on text=Elements
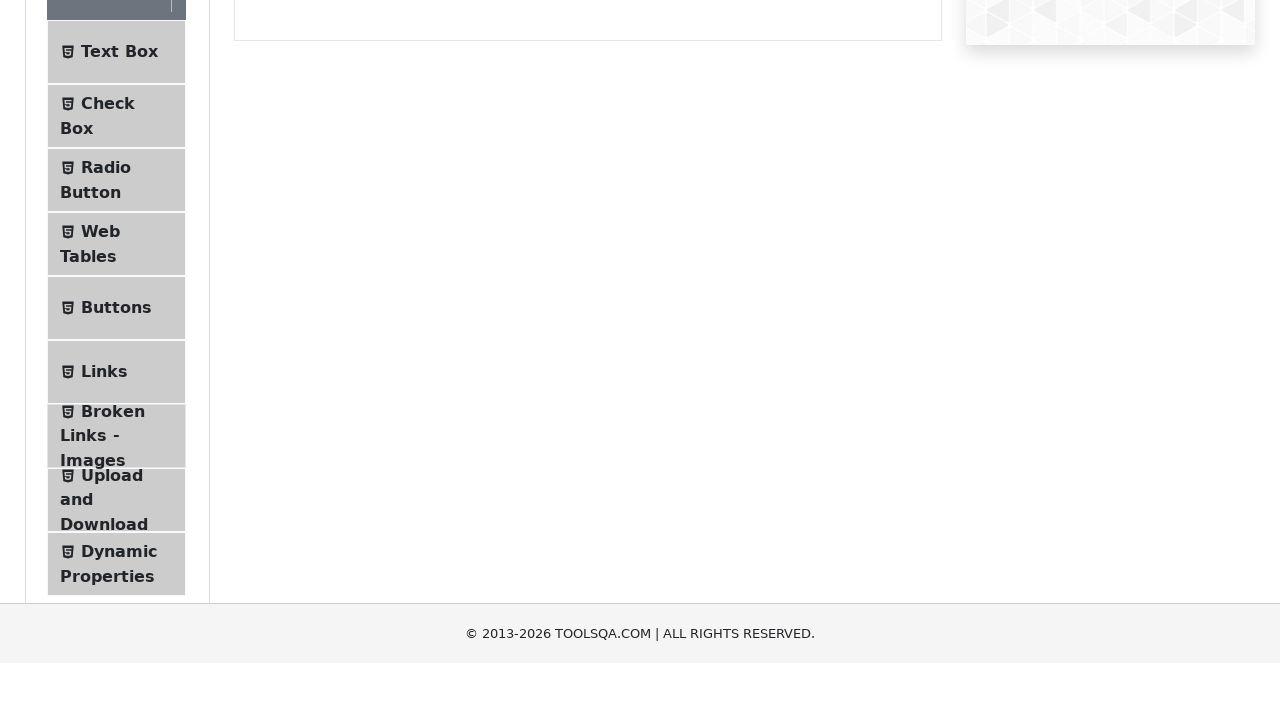

Clicked on Buttons link at (116, 517) on text=Buttons
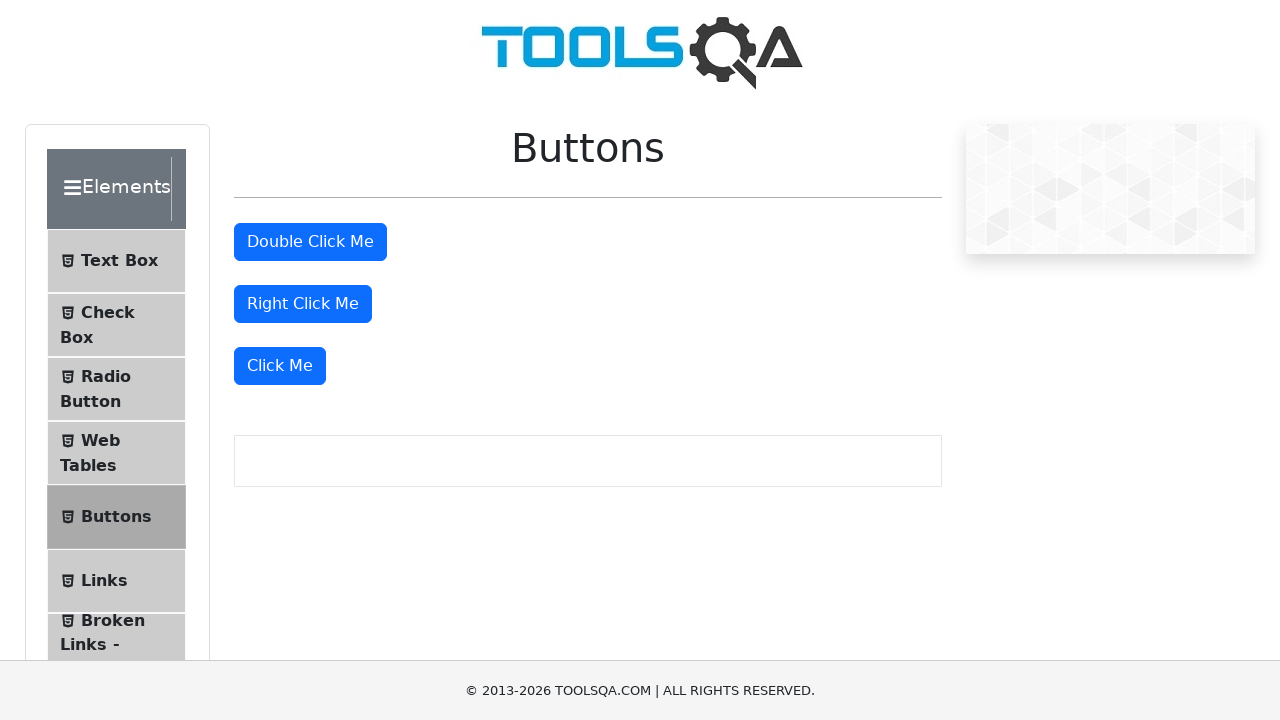

Double-clicked the button element at (310, 242) on #doubleClickBtn
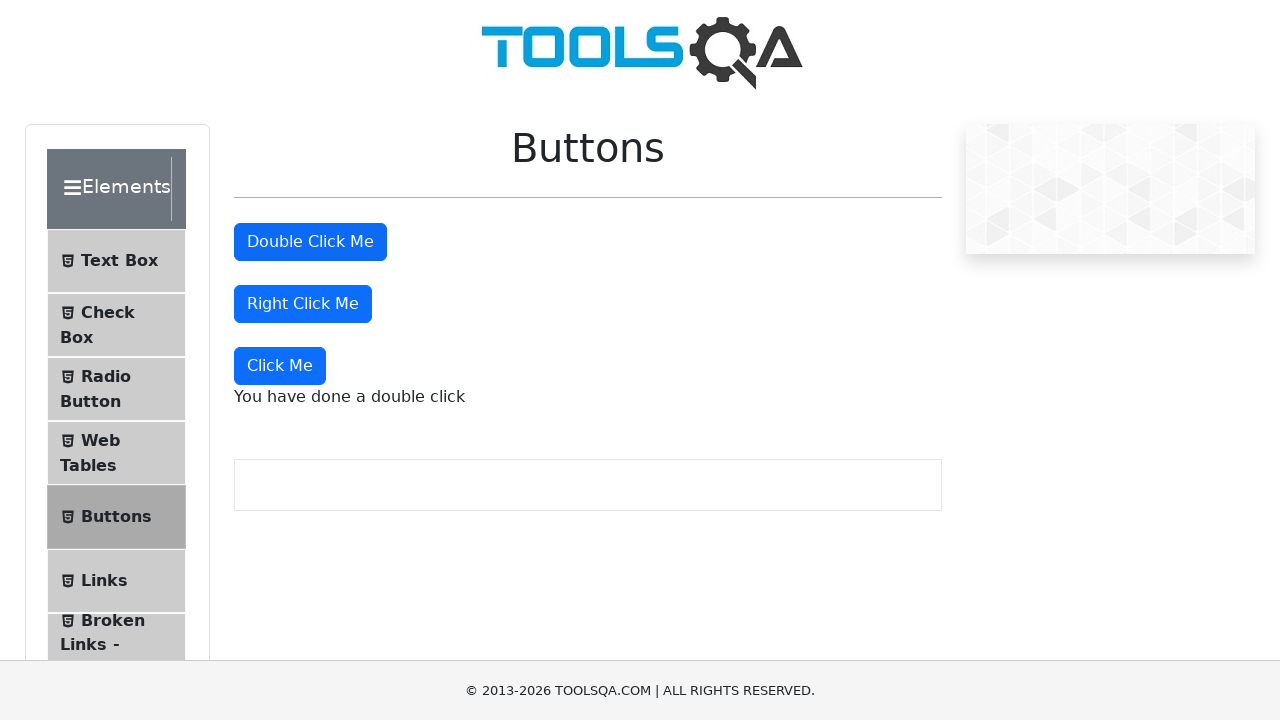

Double-click confirmation message appeared
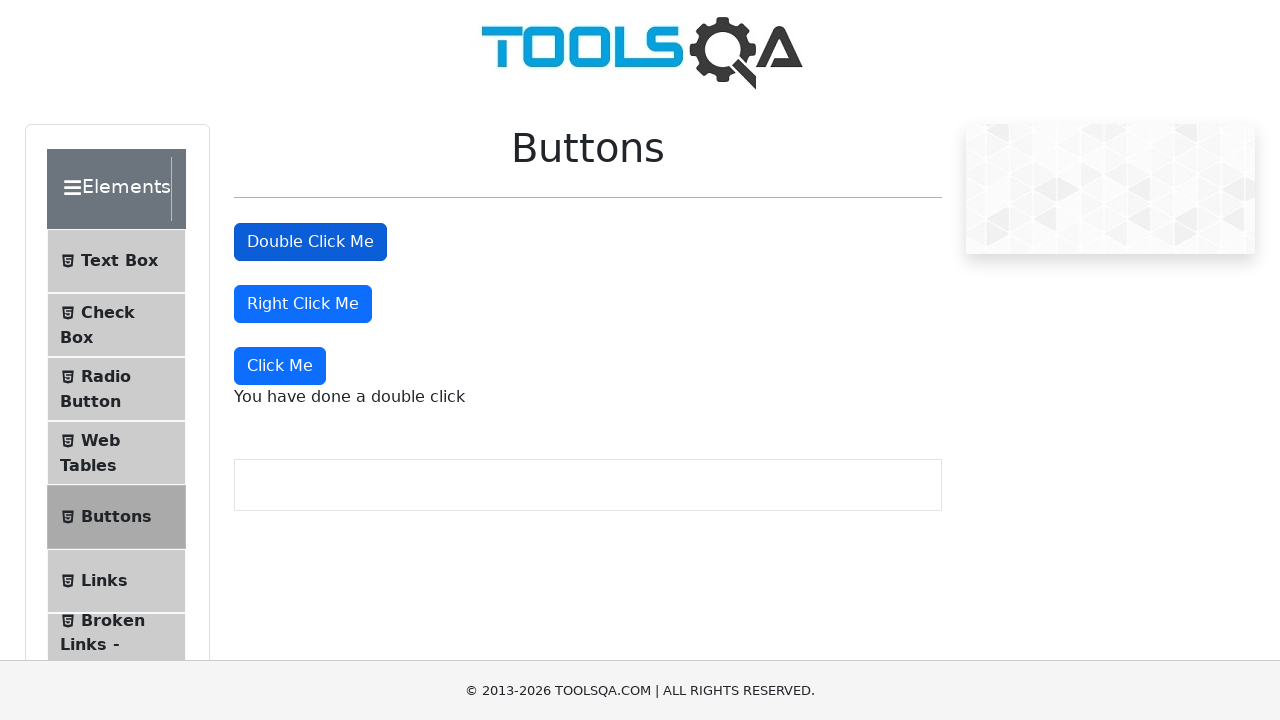

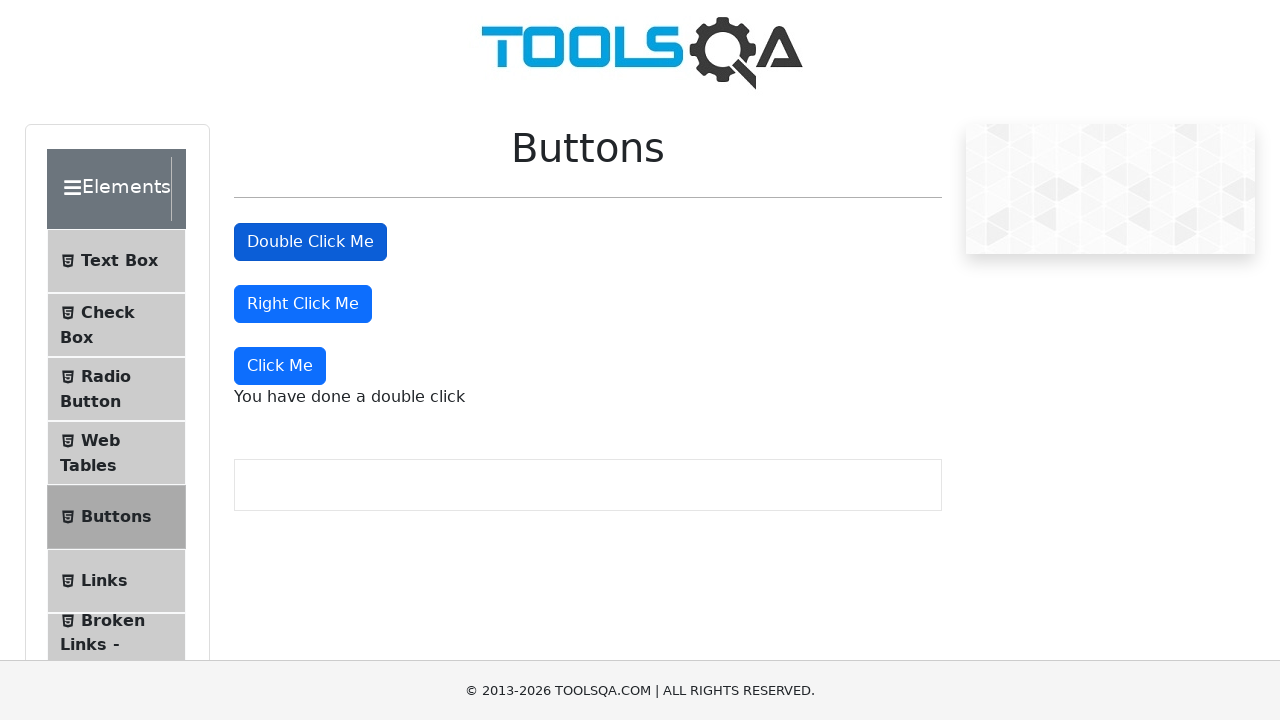